Navigates to the Horror section of the bookstore and verifies the URL contains "horror"

Starting URL: https://danube-webshop.herokuapp.com/

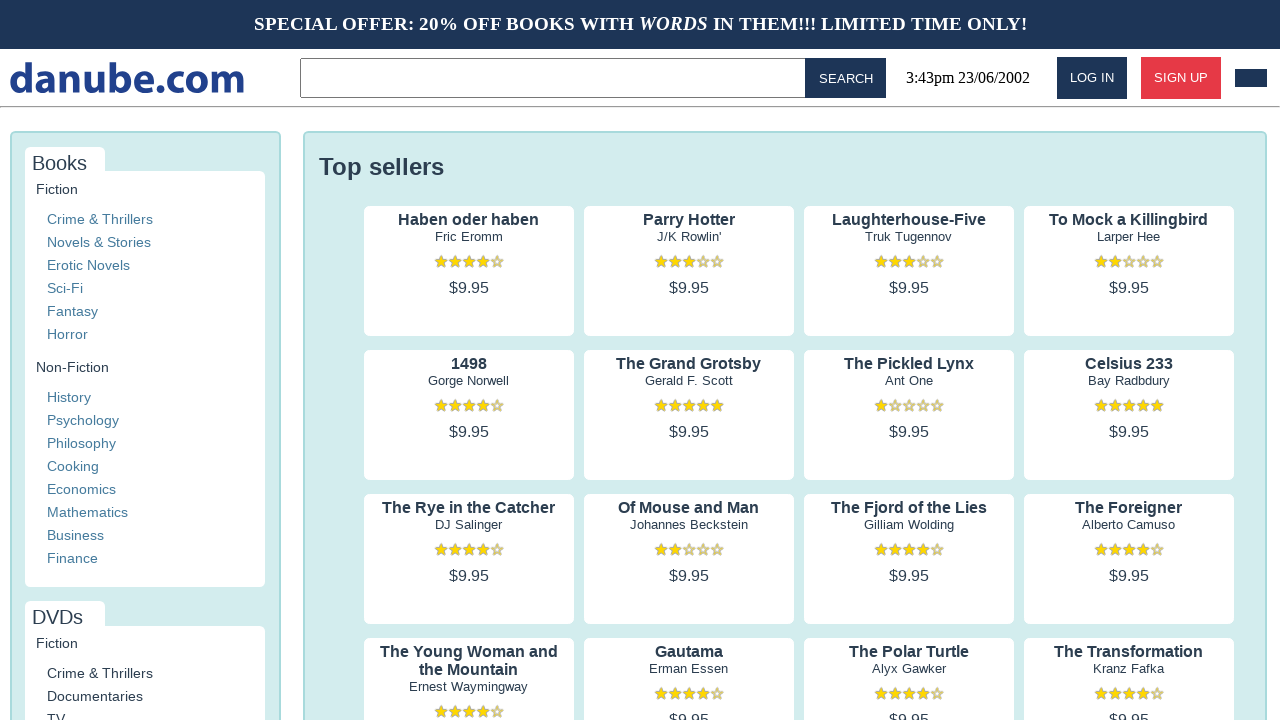

Clicked on Horror link in bookstore navigation at (67, 334) on xpath=//a[contains(text(),'Horror')]
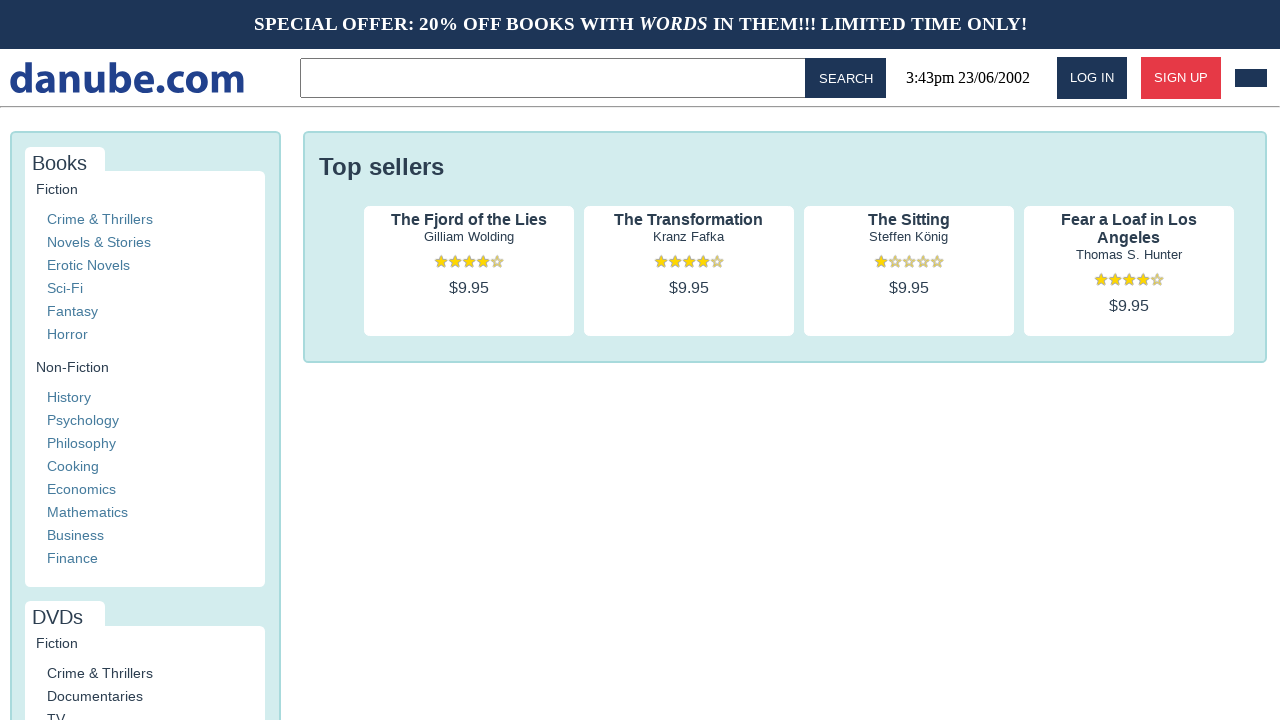

Verified that current URL contains 'horror'
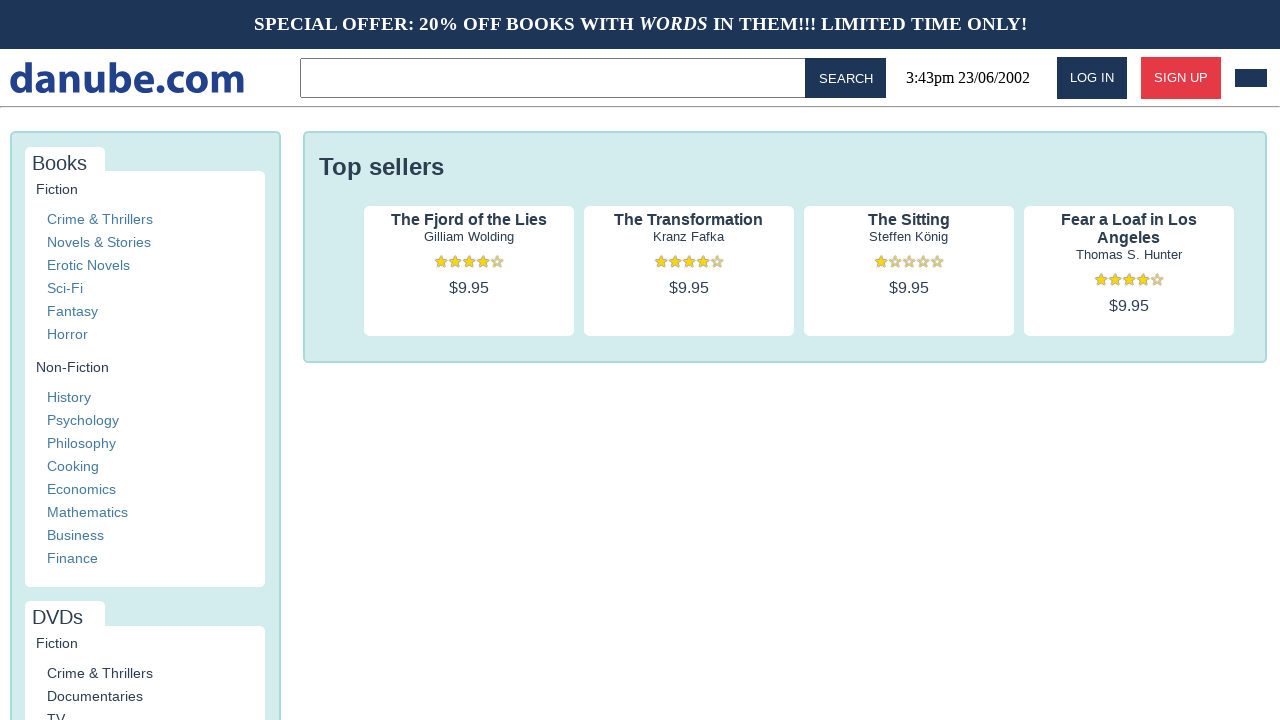

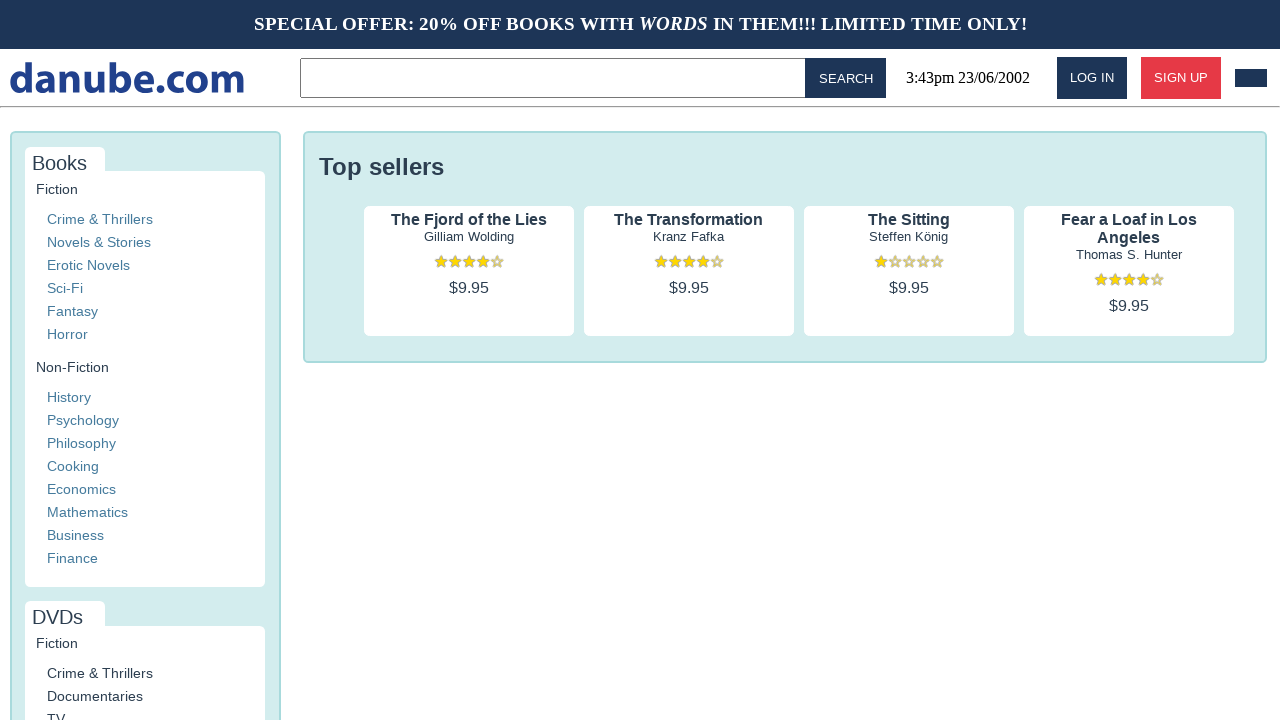